Navigates to Sauce Labs guinea-pig test page and clicks on a link with the id "i am a link"

Starting URL: https://saucelabs.com/test/guinea-pig

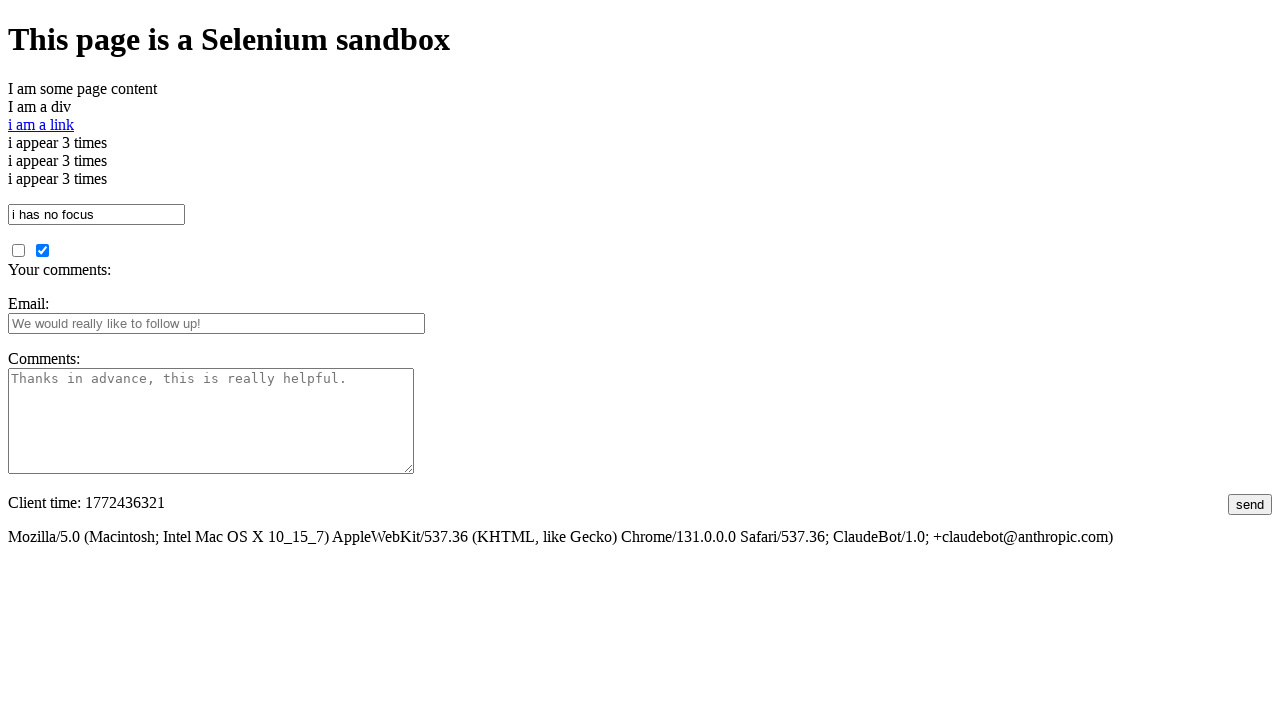

Navigated to Sauce Labs guinea-pig test page
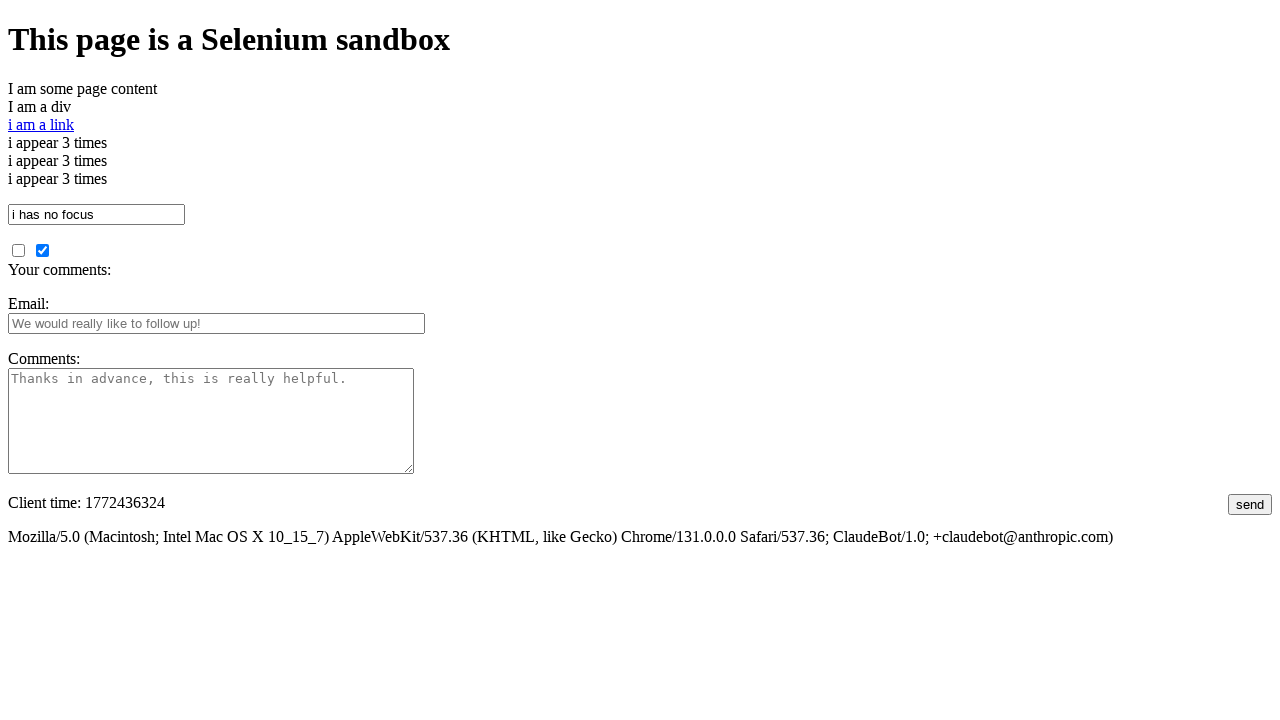

Clicked on link with id 'i am a link' at (41, 124) on #i\ am\ a\ link
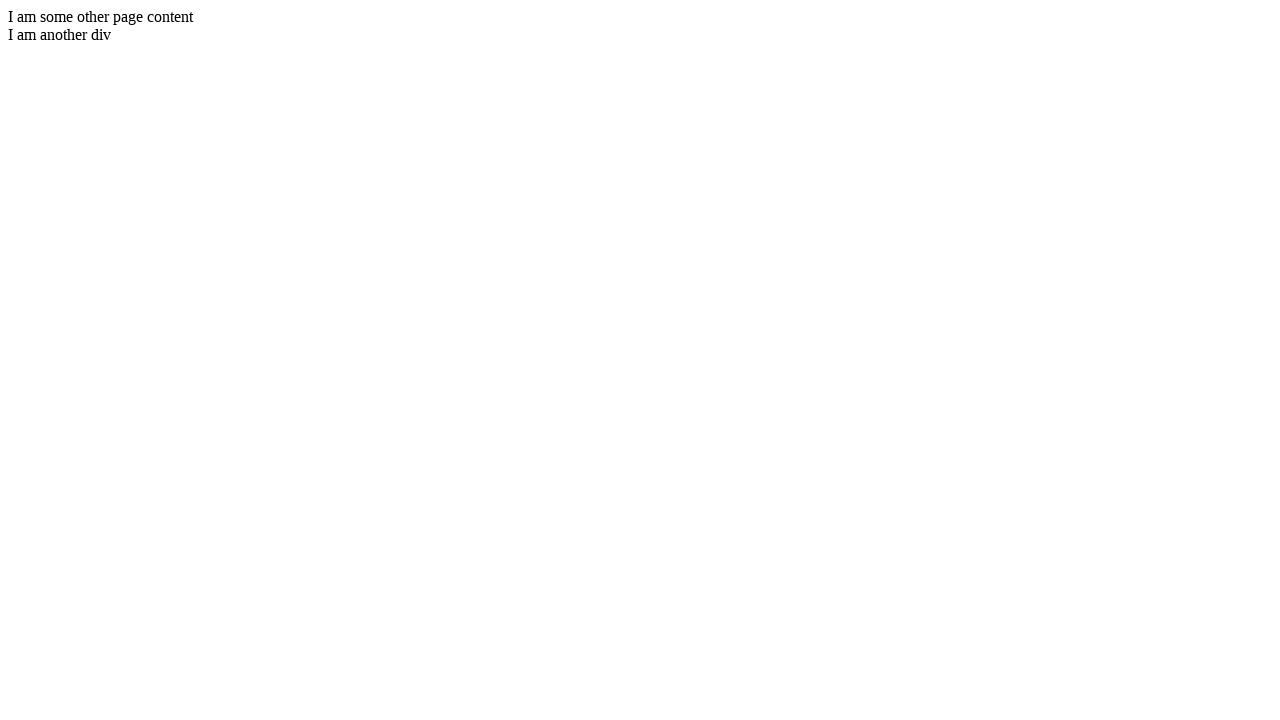

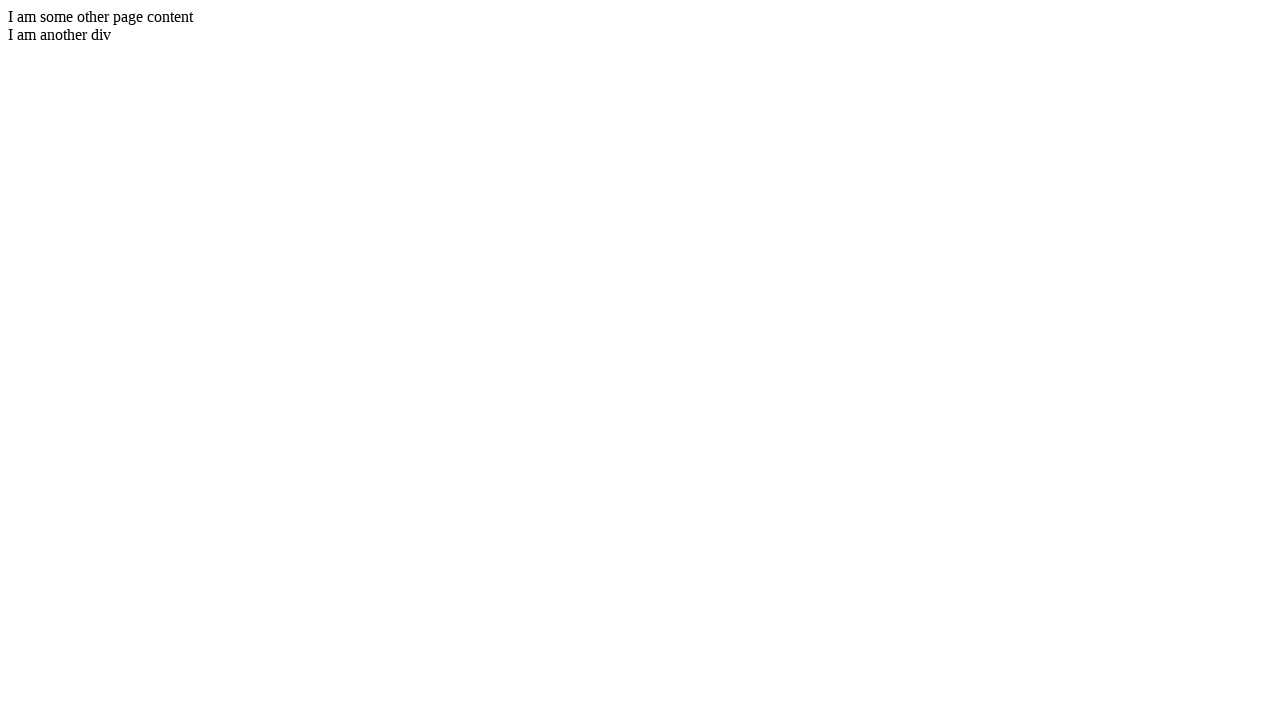